Tests jQuery UI draggable functionality by navigating to the draggable demo page and performing a drag action on the draggable element

Starting URL: http://www.jqueryui.com/

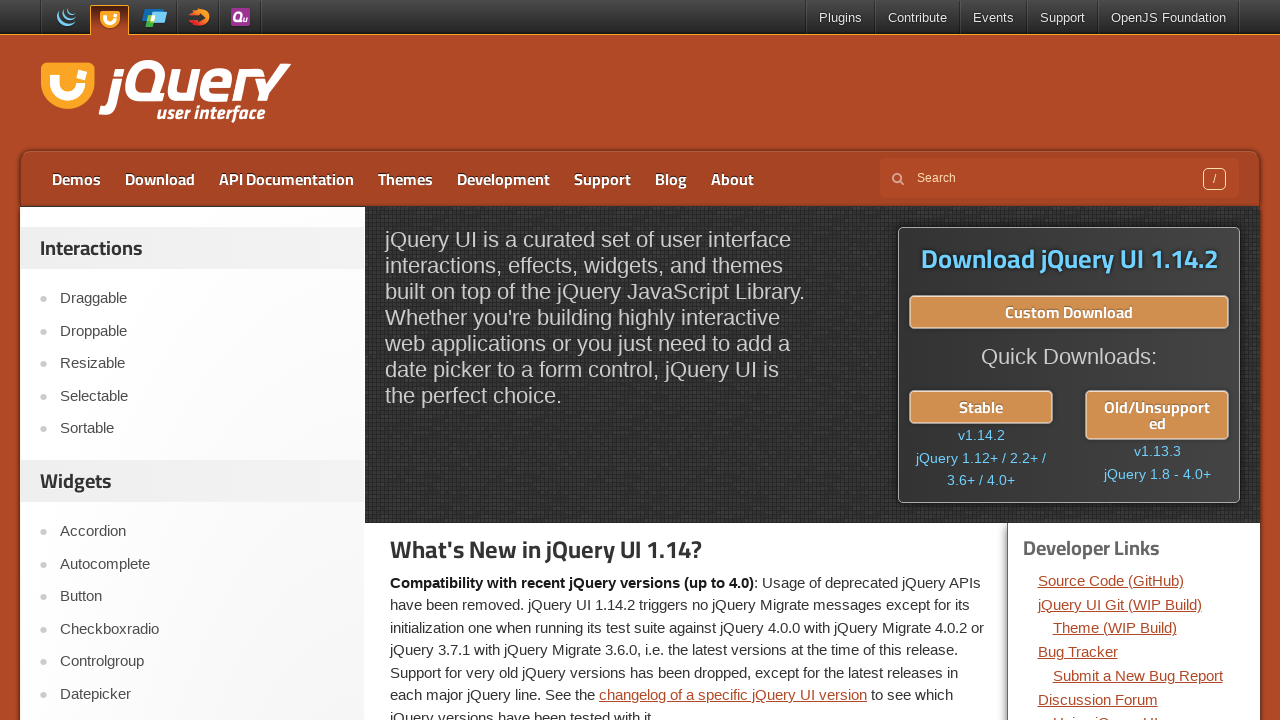

Clicked on Draggable link to navigate to demo at (202, 299) on text=Draggable
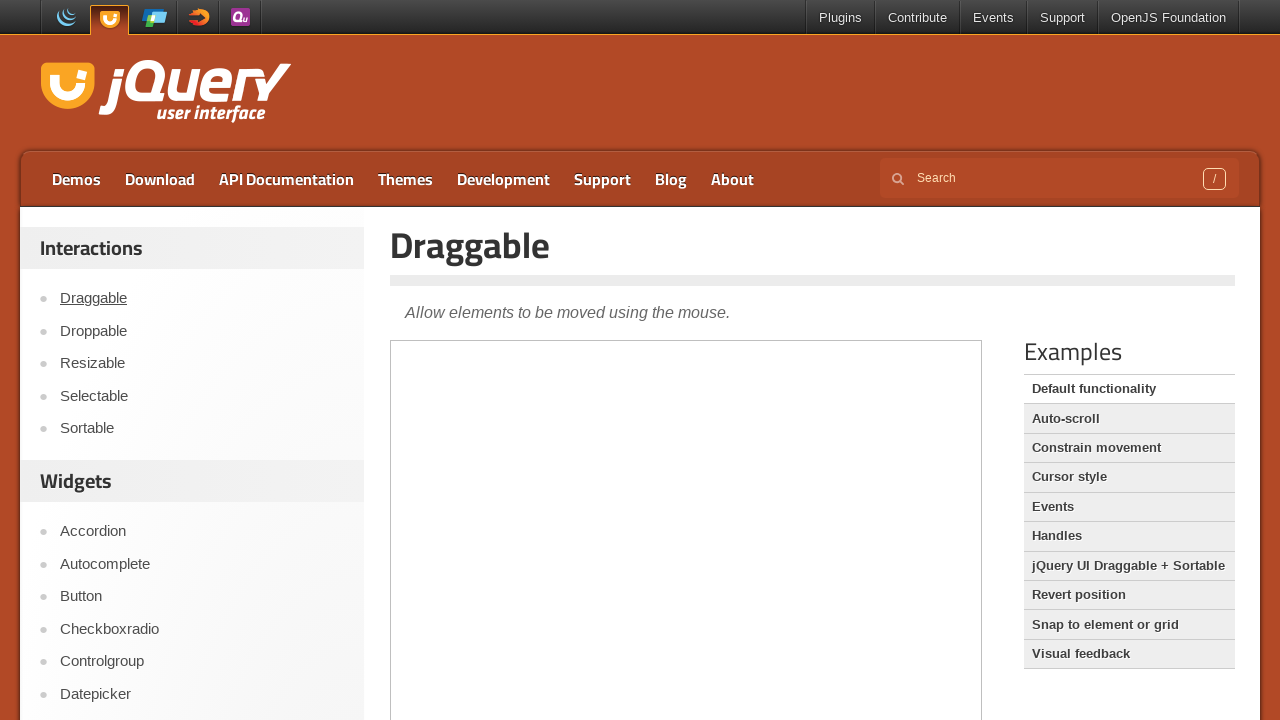

Located demo iframe
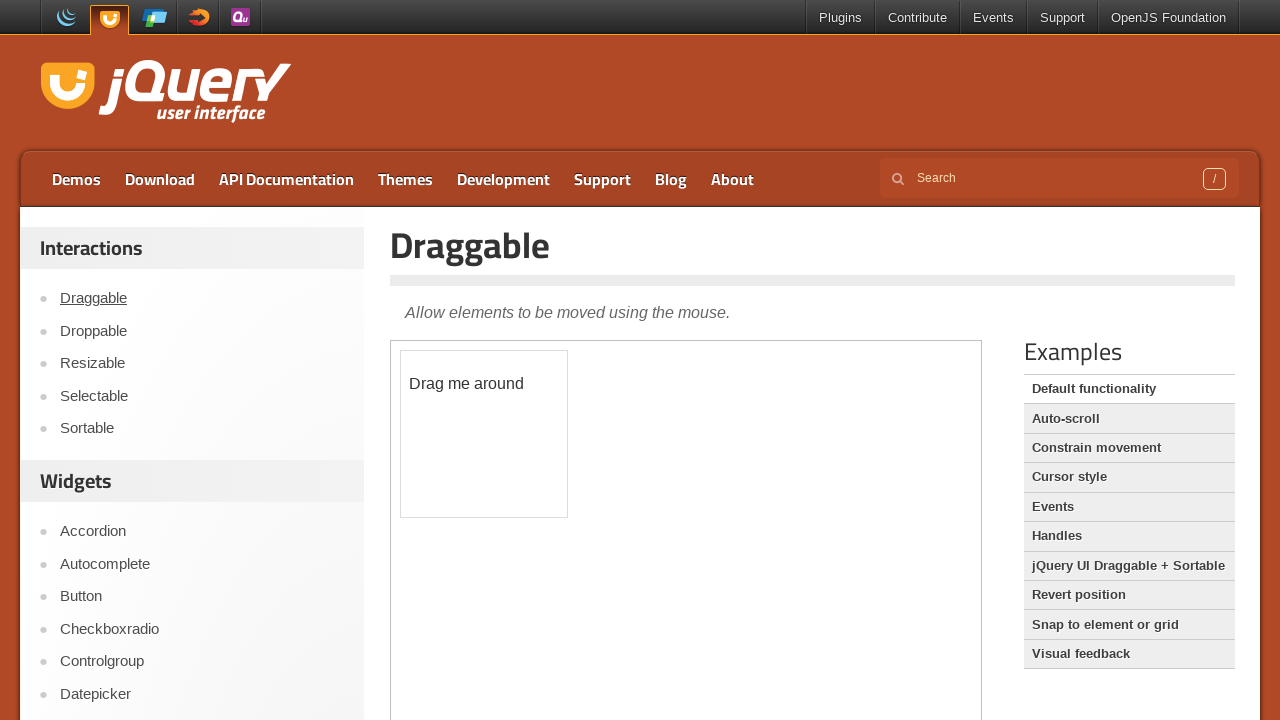

Located draggable element
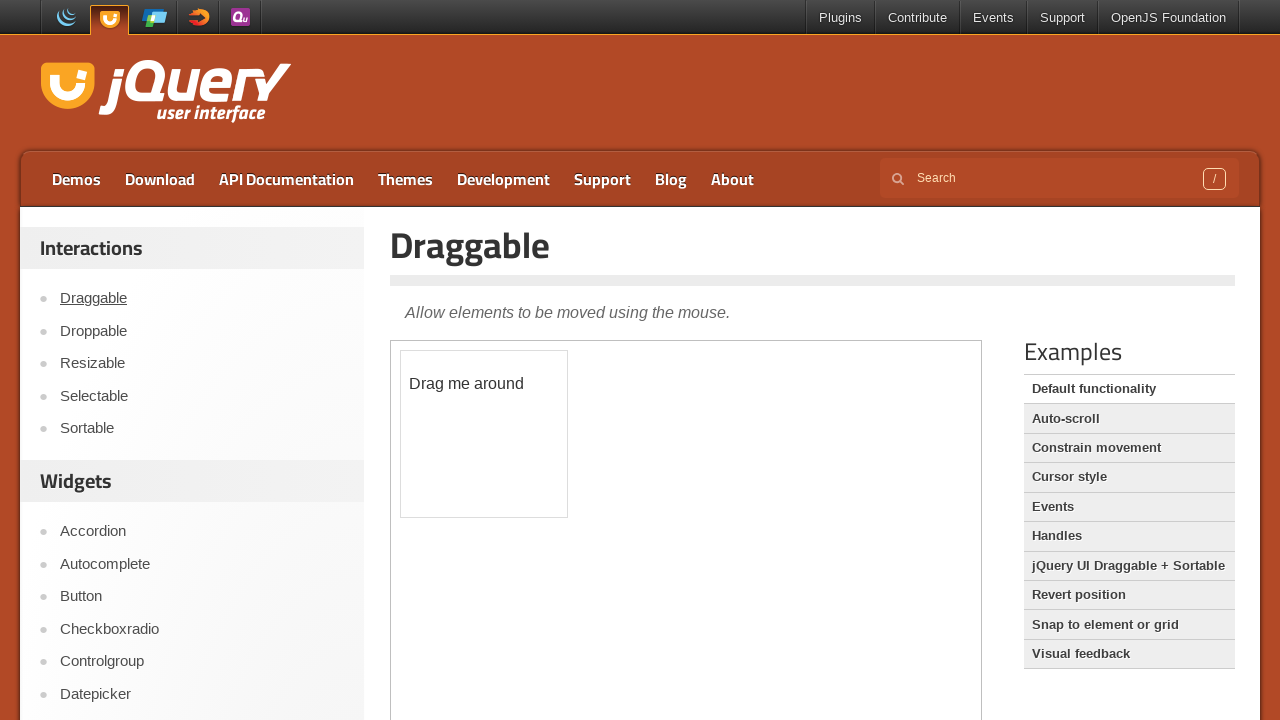

Performed drag action on draggable element by 100px right and 100px down at (501, 451)
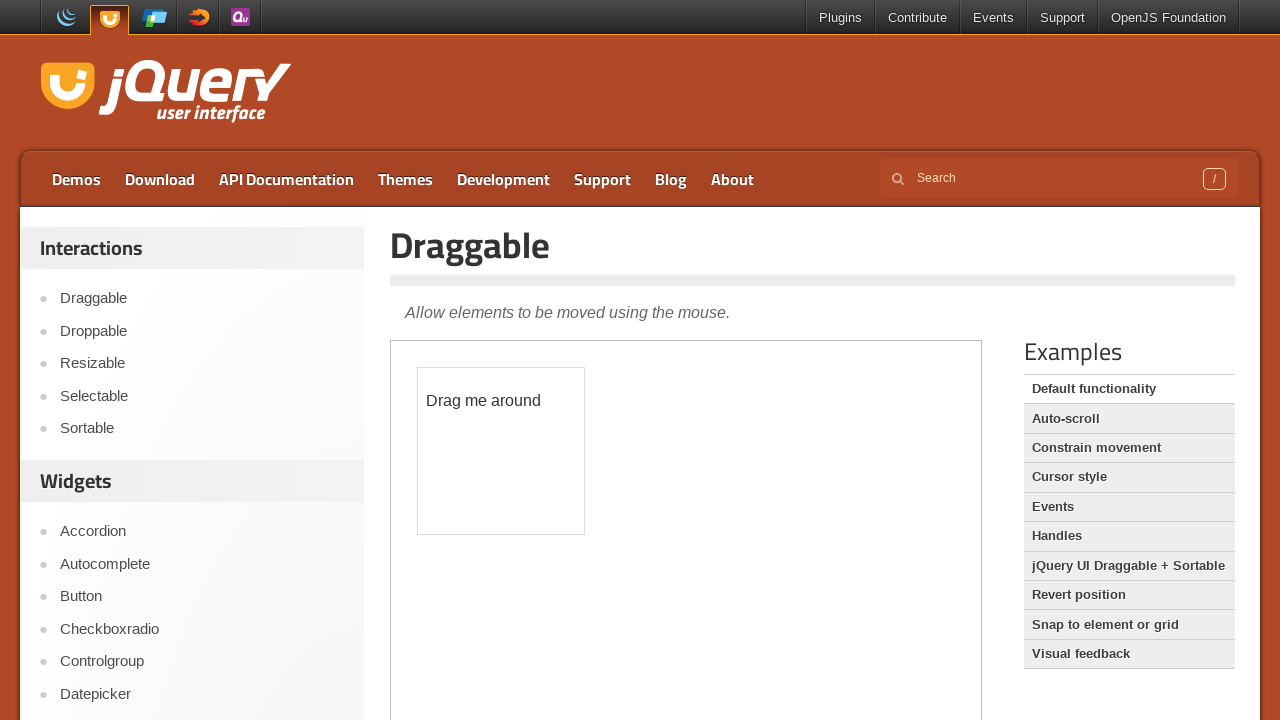

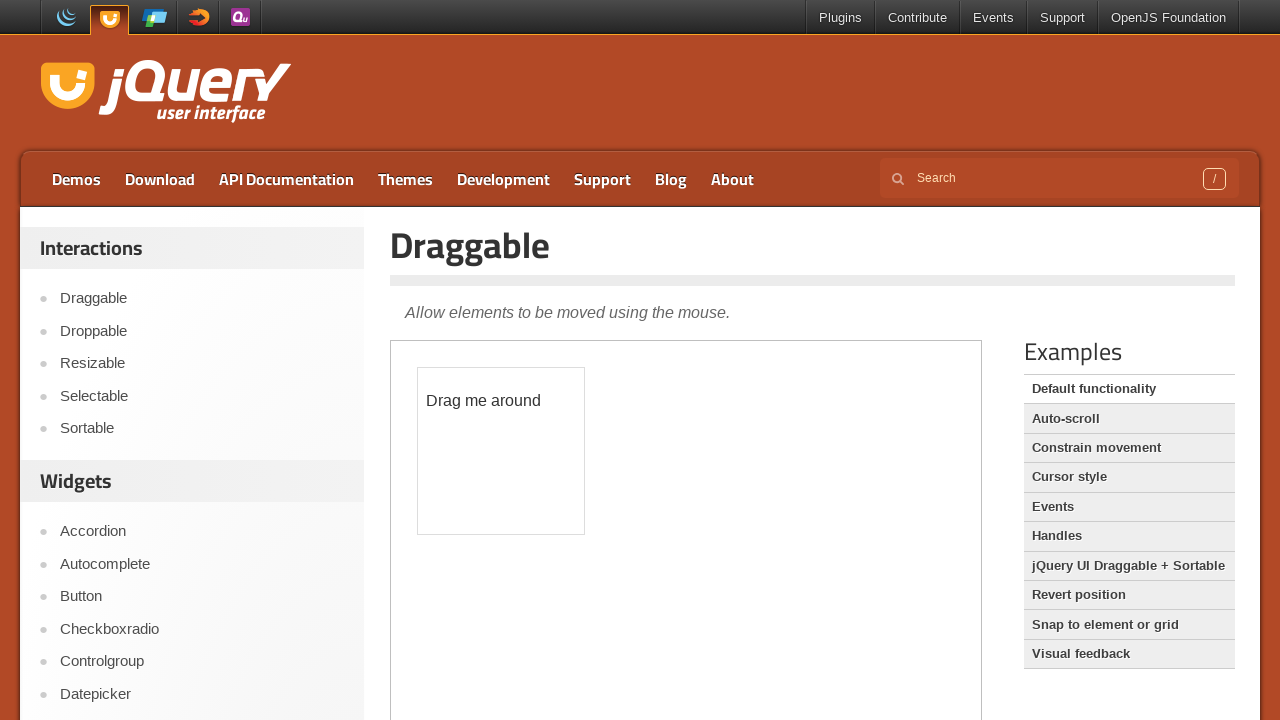